Clicks on the Web Form link under Chapter 3 and verifies navigation to the web form page

Starting URL: https://bonigarcia.dev/selenium-webdriver-java/

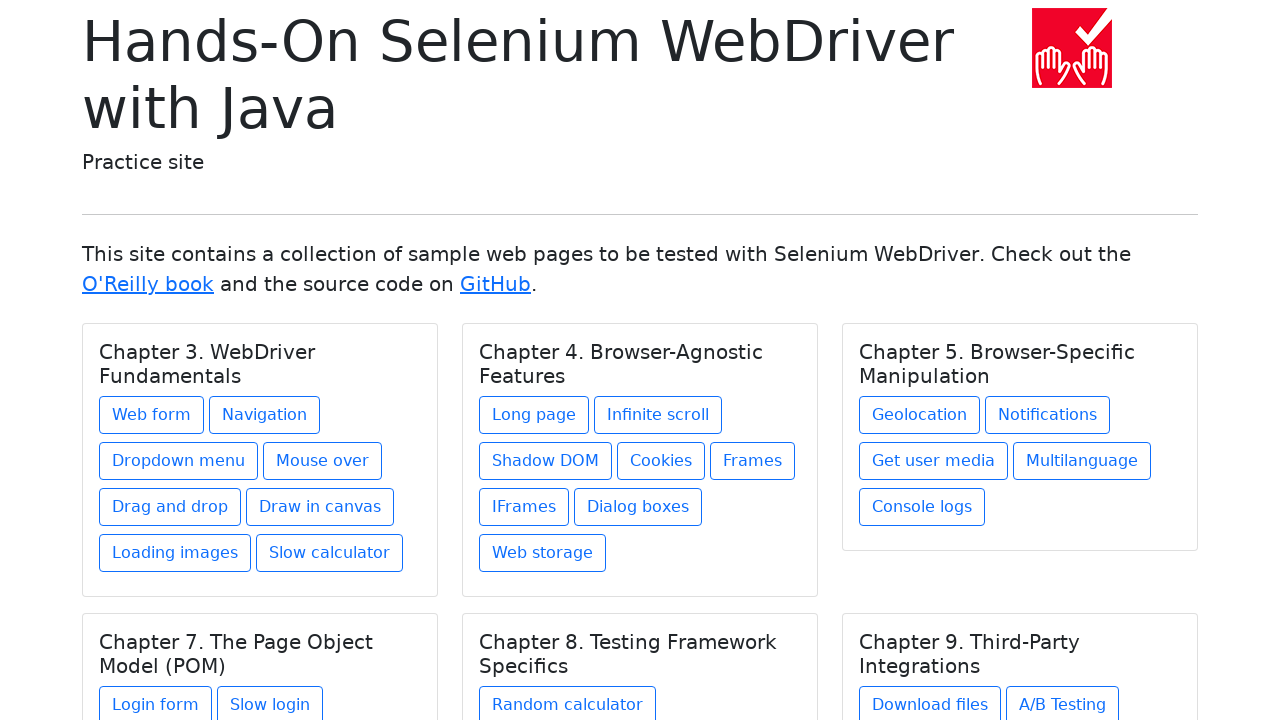

Clicked on the Web Form link under Chapter 3 at (152, 415) on xpath=//h5[text()='Chapter 3. WebDriver Fundamentals']/../a[contains(@href, 'web
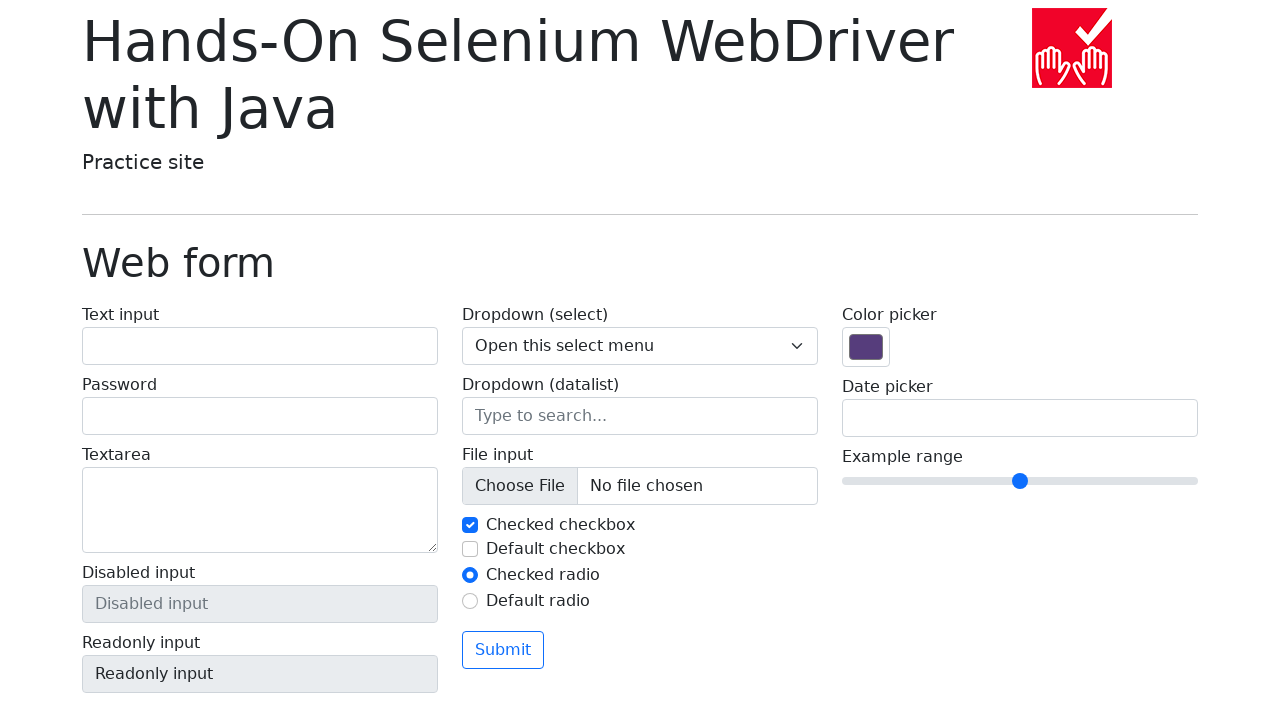

Page load completed
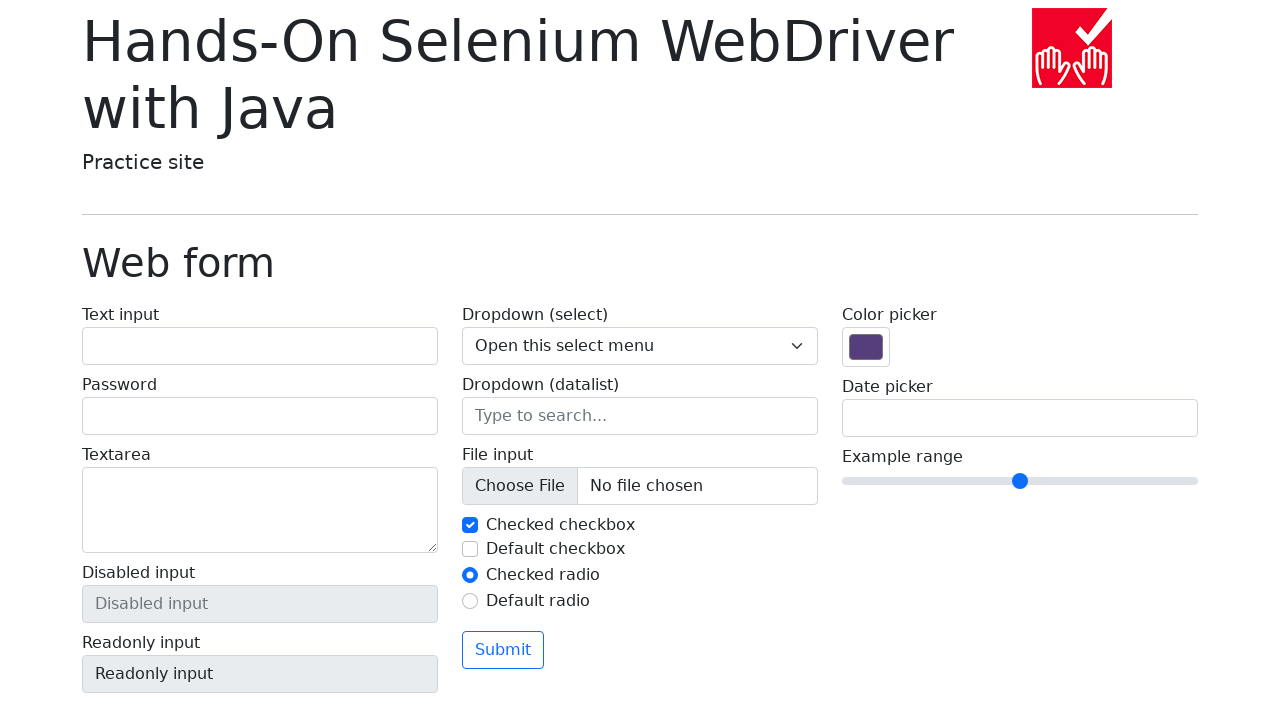

Verified navigation to web form page URL
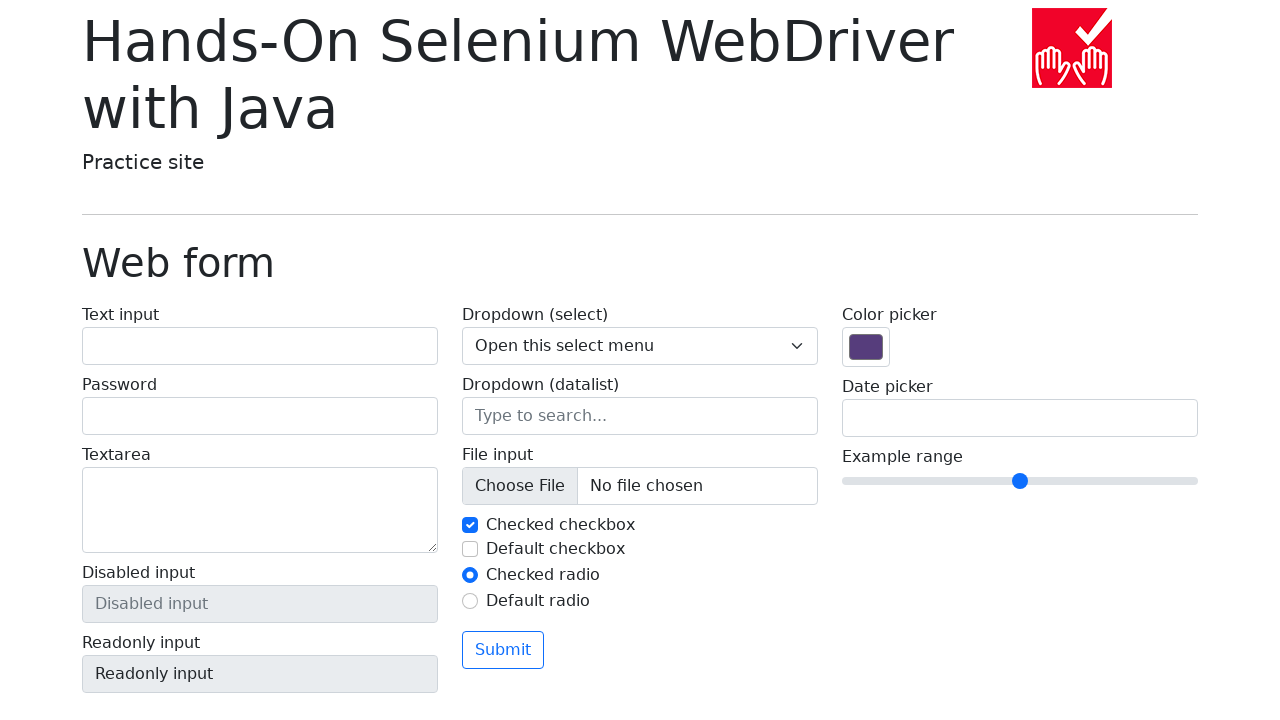

Located page title element
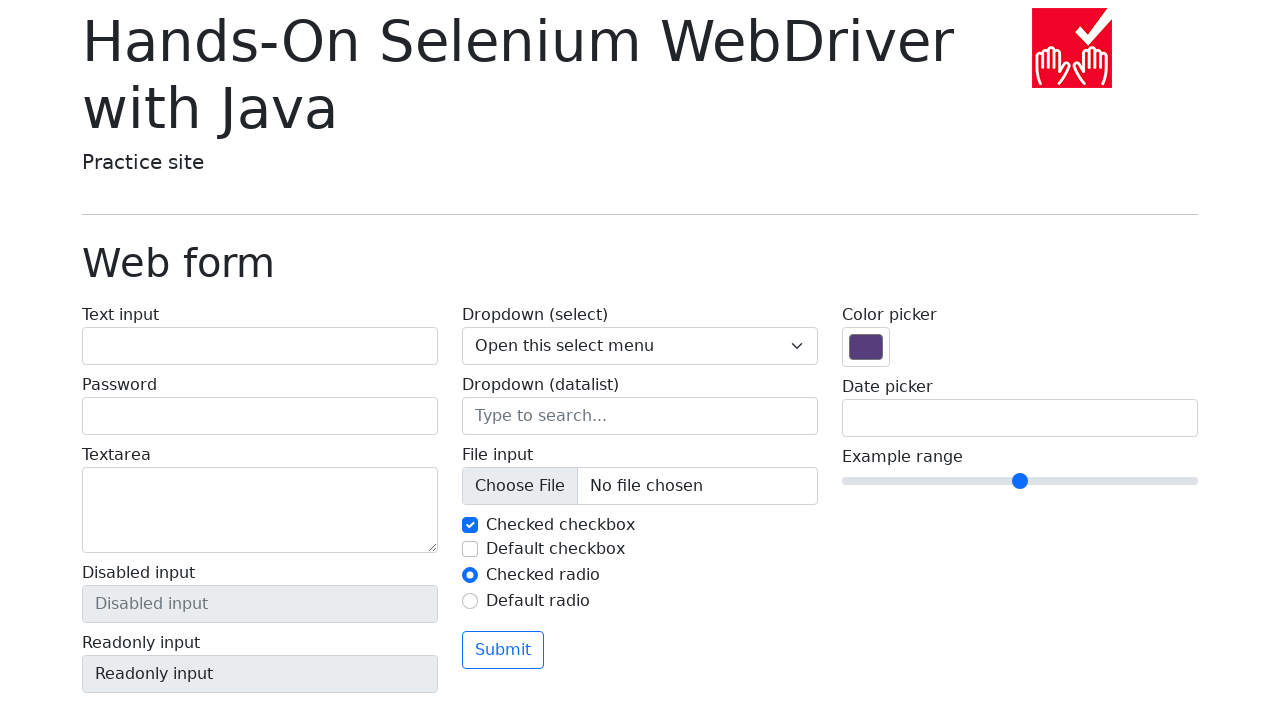

Verified page title is 'Web form'
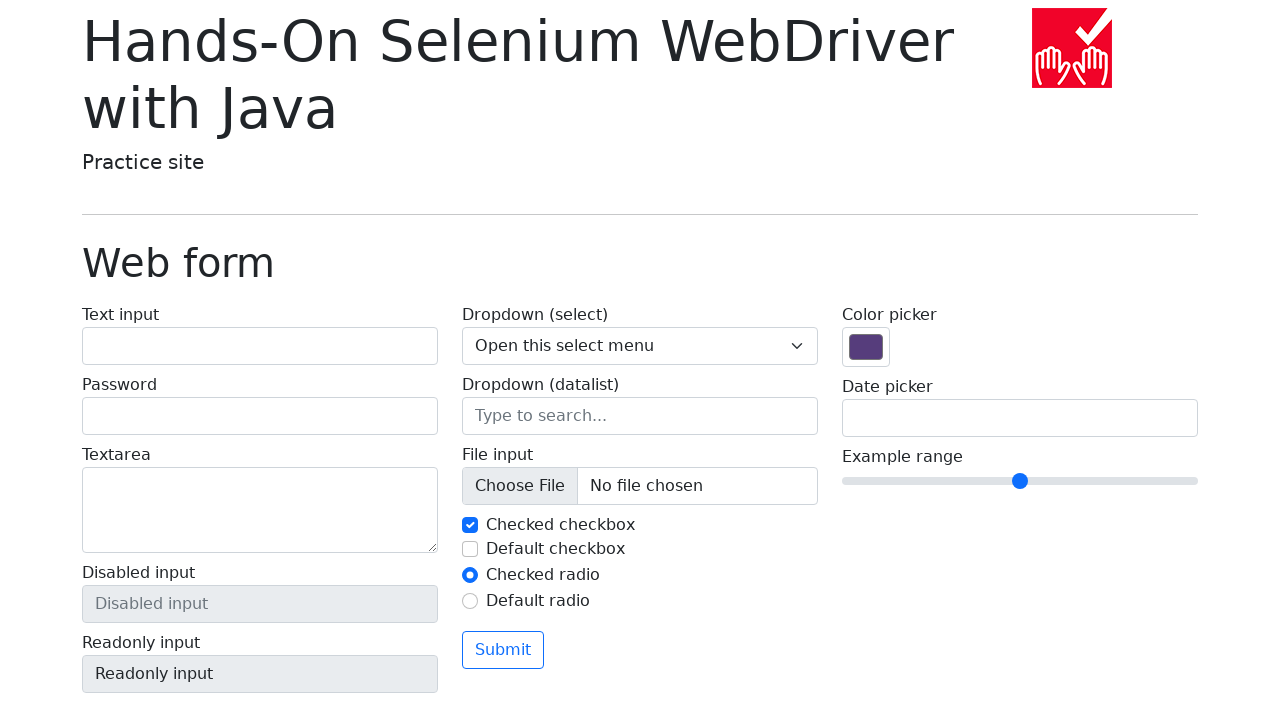

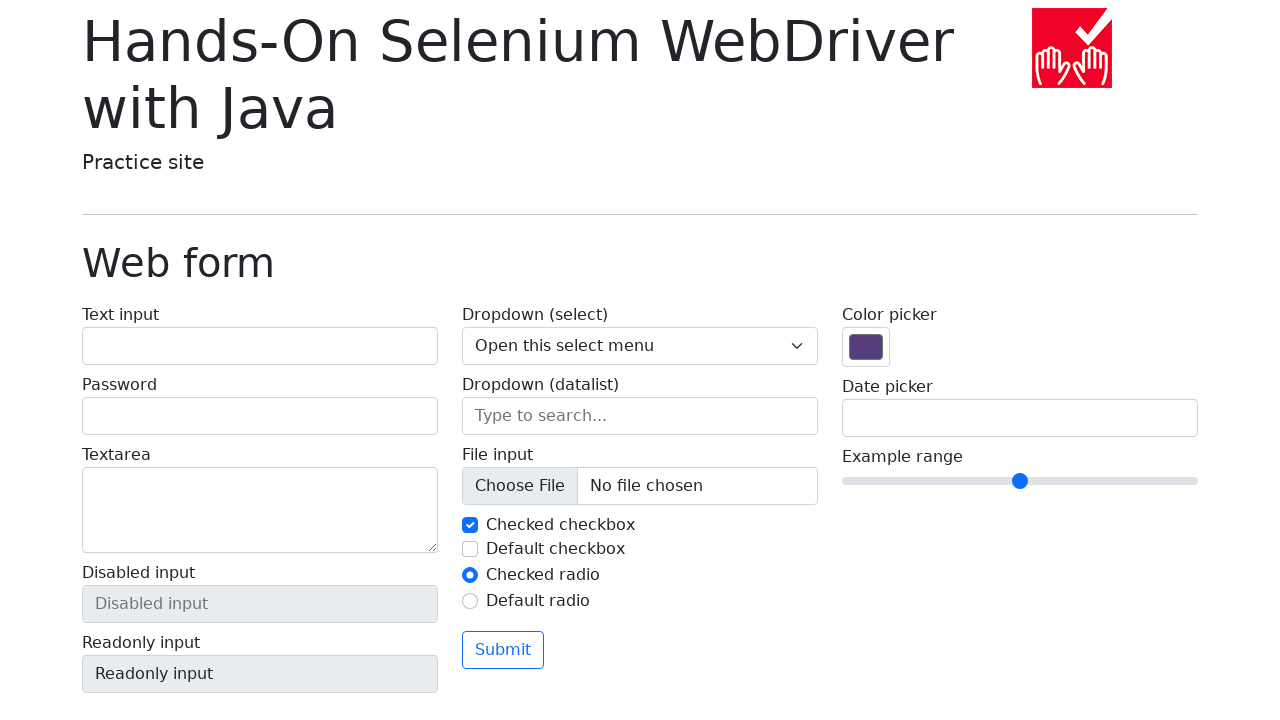